Tests the product search/filter functionality on a practice e-commerce site by entering a partial search term "ber" and verifying that filtered products are displayed.

Starting URL: https://rahulshettyacademy.com/seleniumPractise/#/

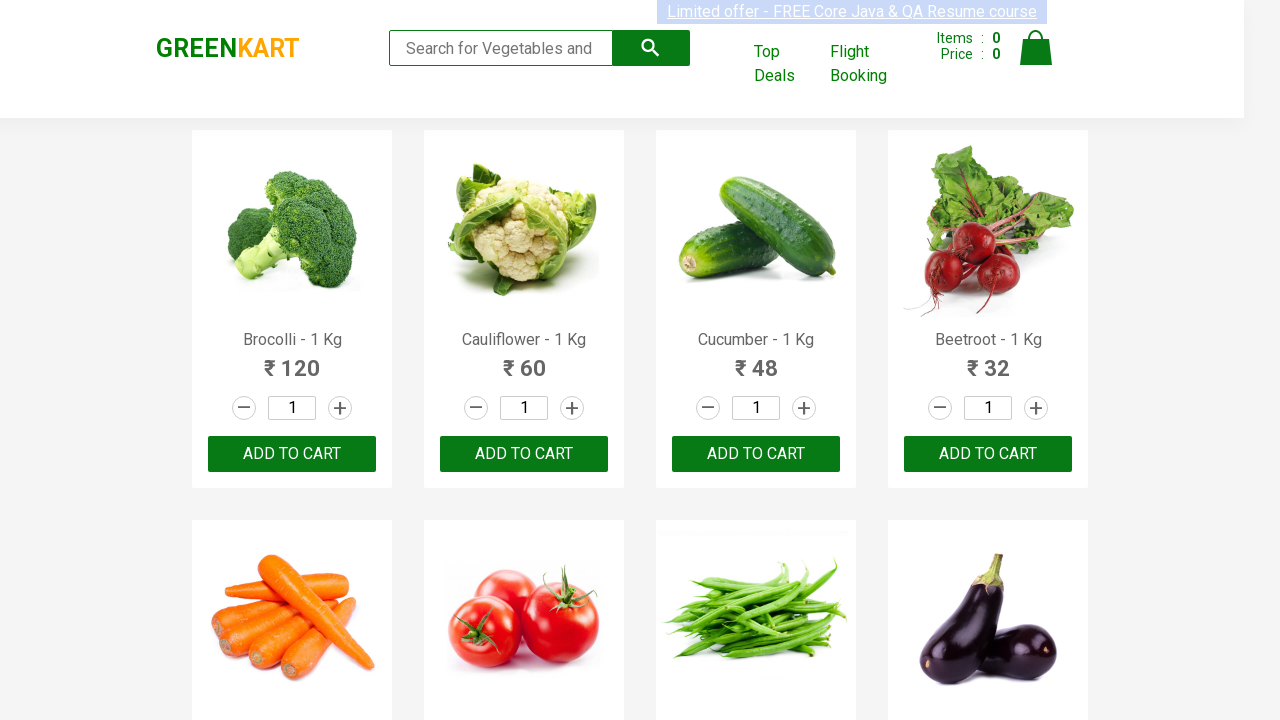

Entered search term 'ber' in the search field on input.search-keyword
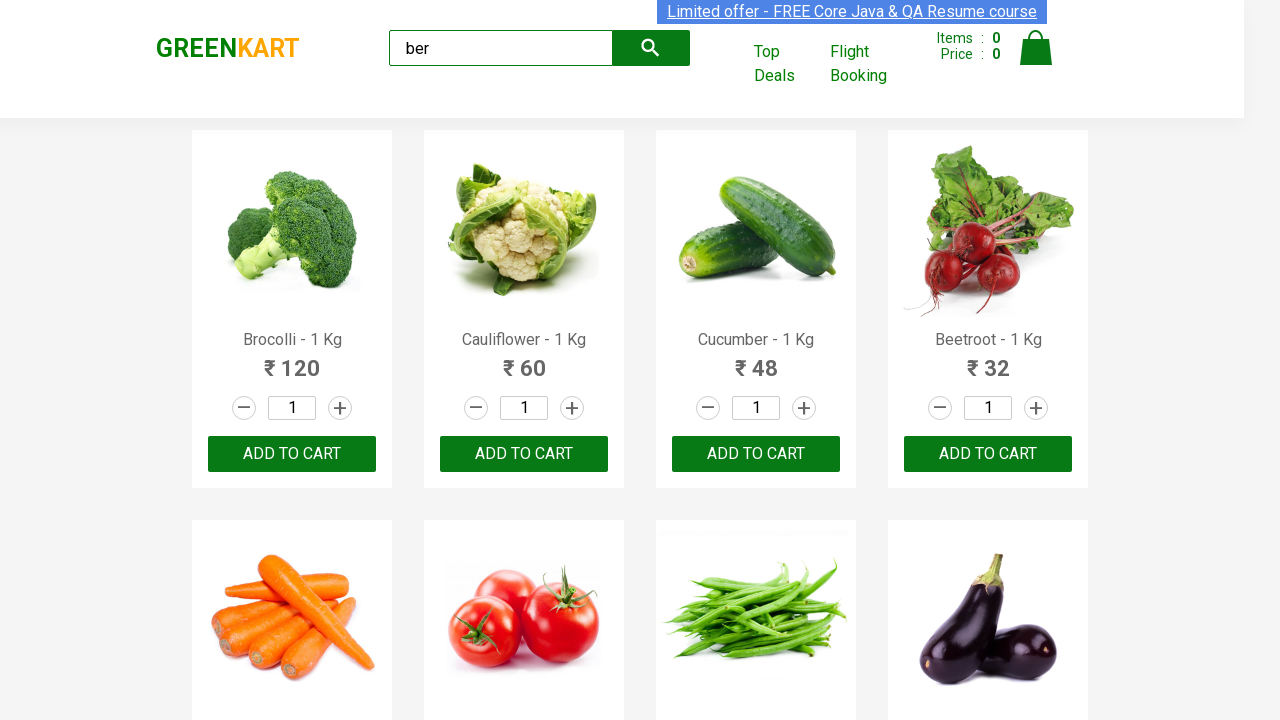

Waited for filtered product names to appear
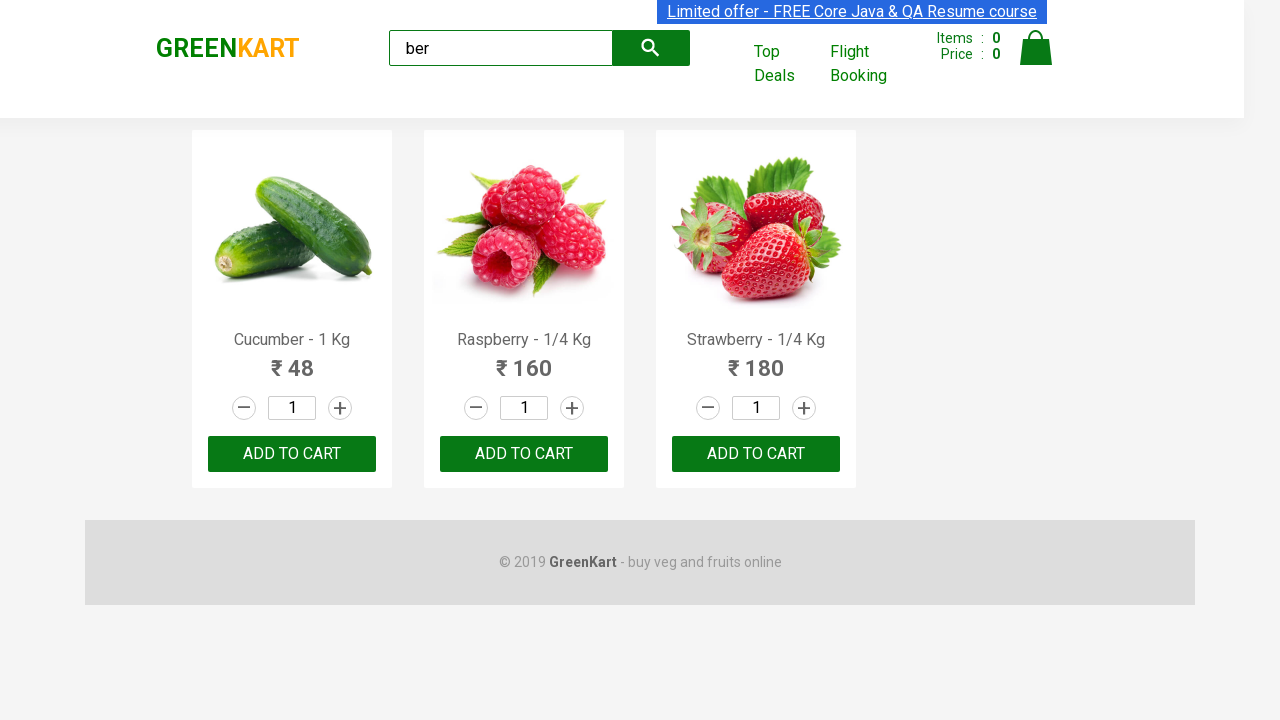

Verified that product results container is displayed
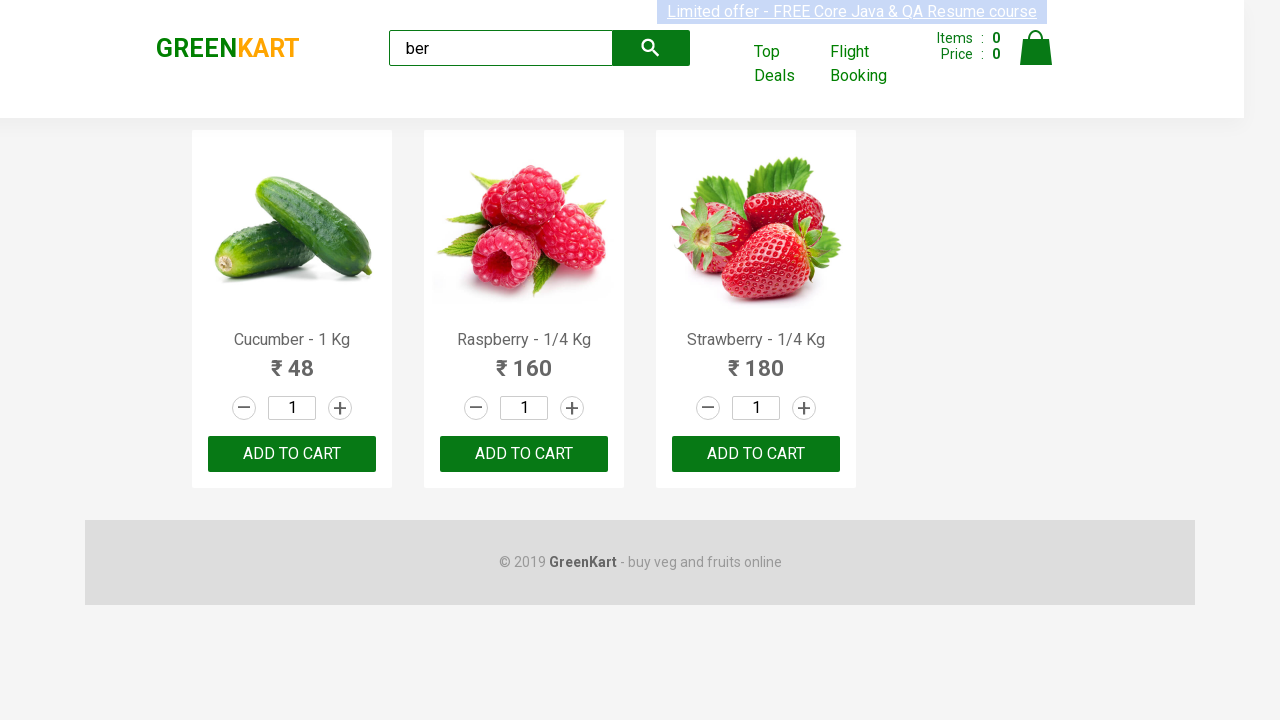

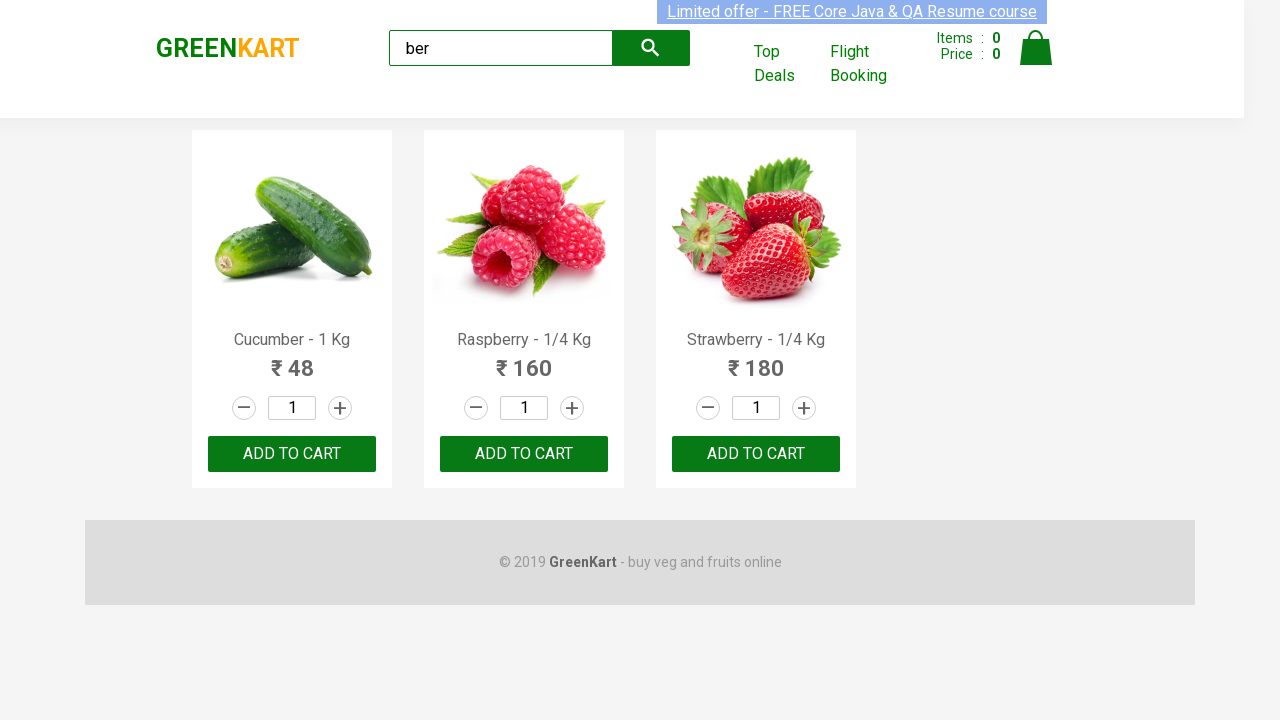